Navigates to an automation practice page and interacts with a web table to verify its structure and content

Starting URL: https://rahulshettyacademy.com/AutomationPractice/

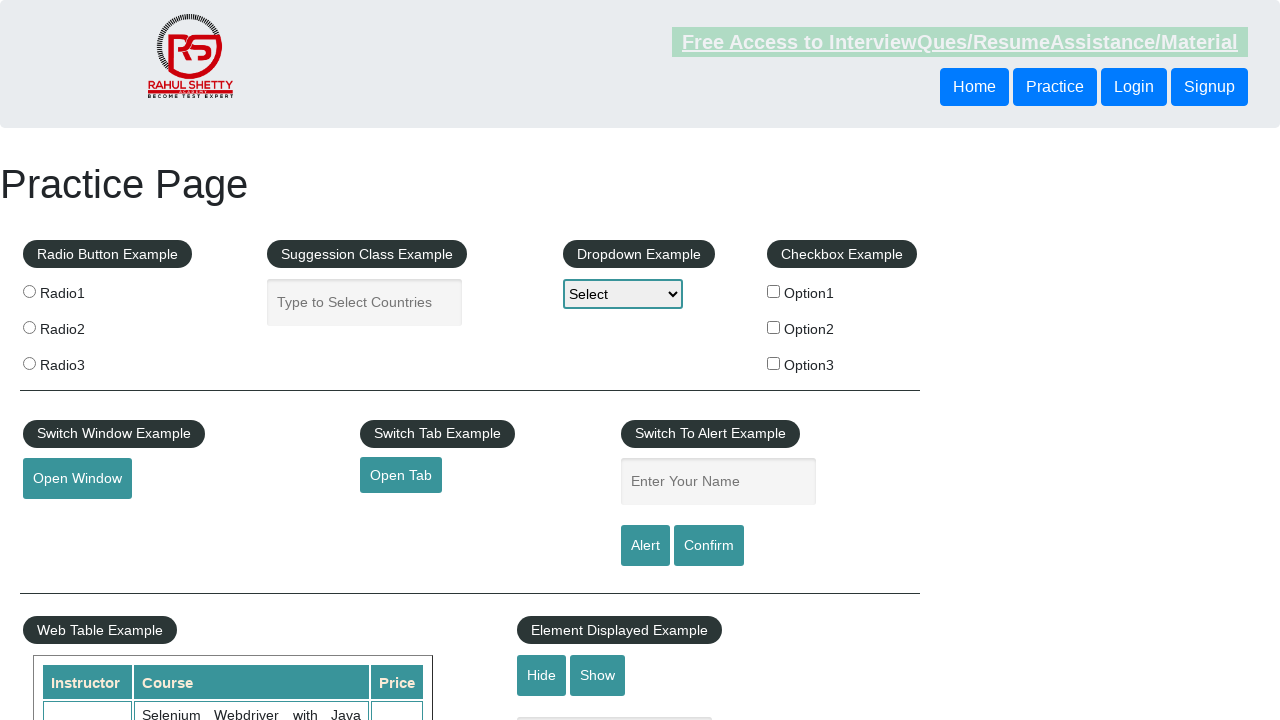

Navigated to automation practice page
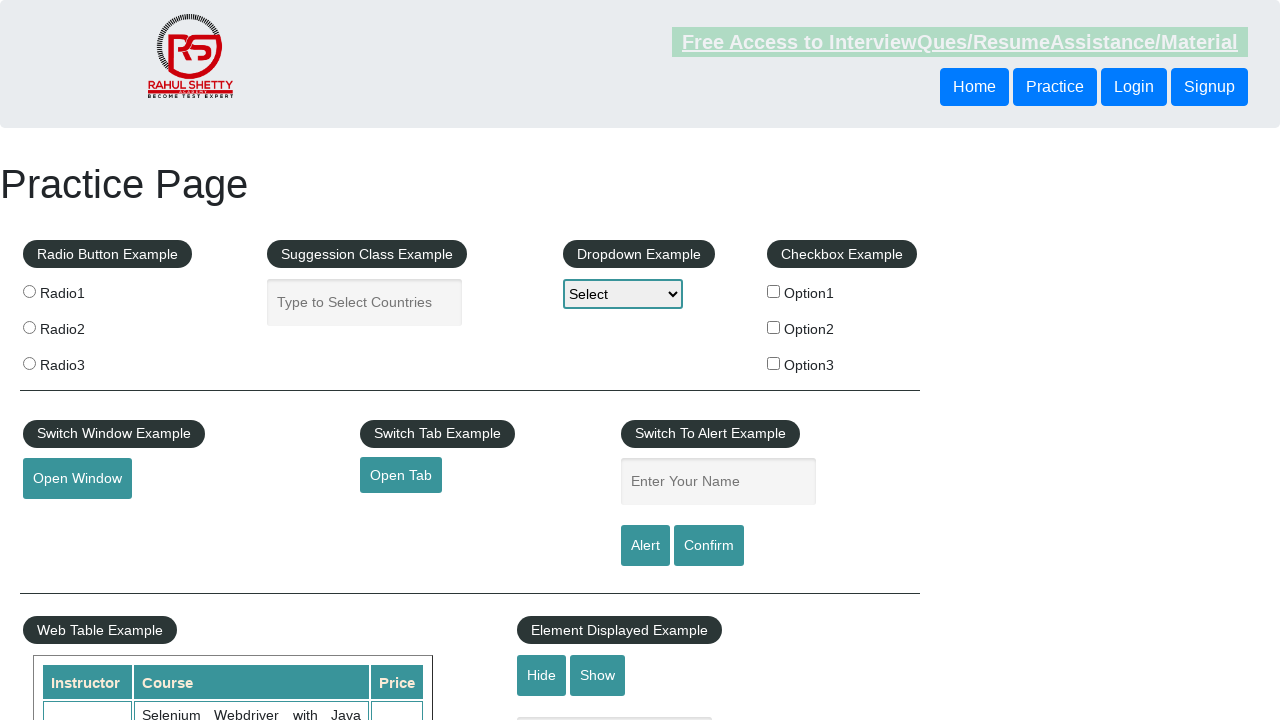

Web table with id 'product' and name 'courses' loaded
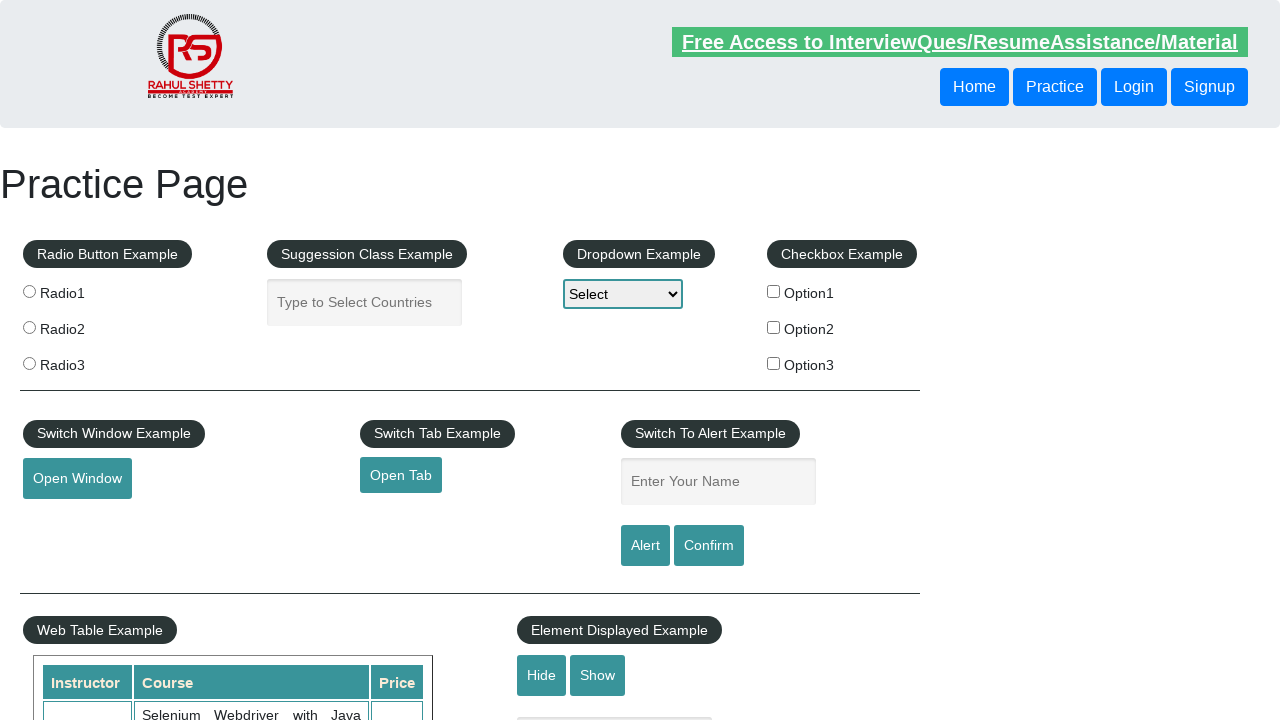

Retrieved all table rows - found 11 rows
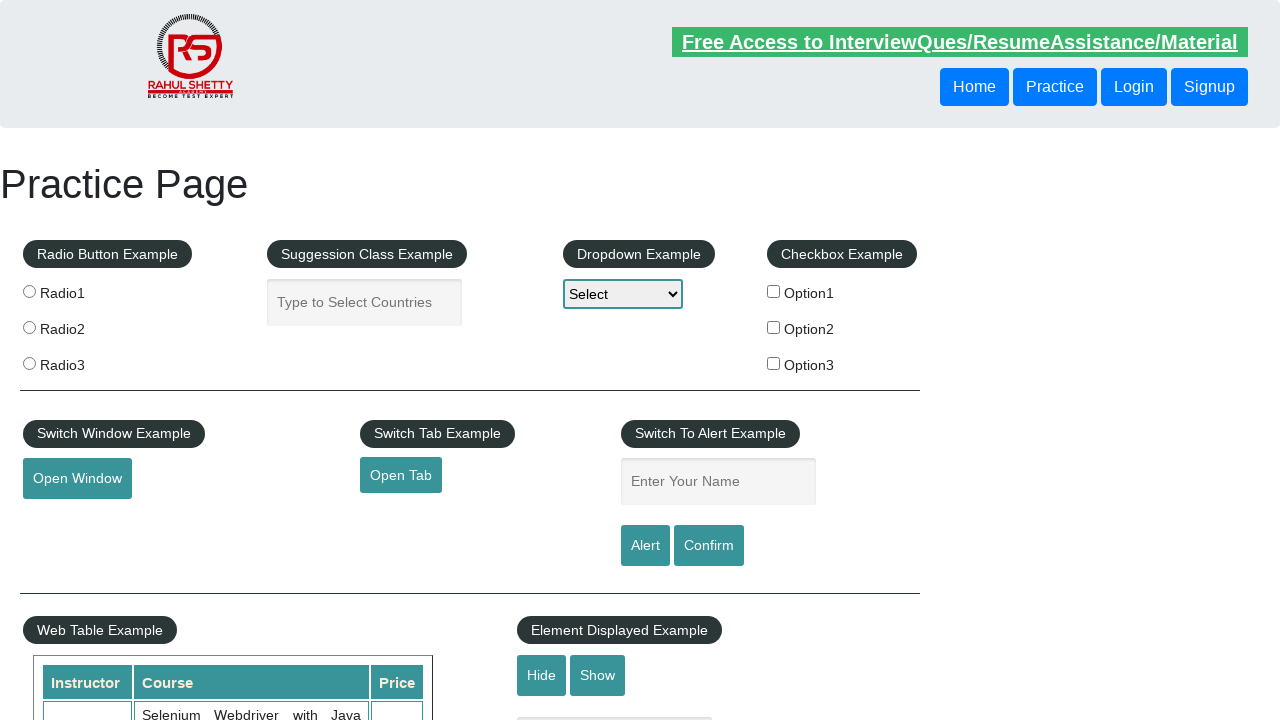

Retrieved header columns from first row - found 3 columns
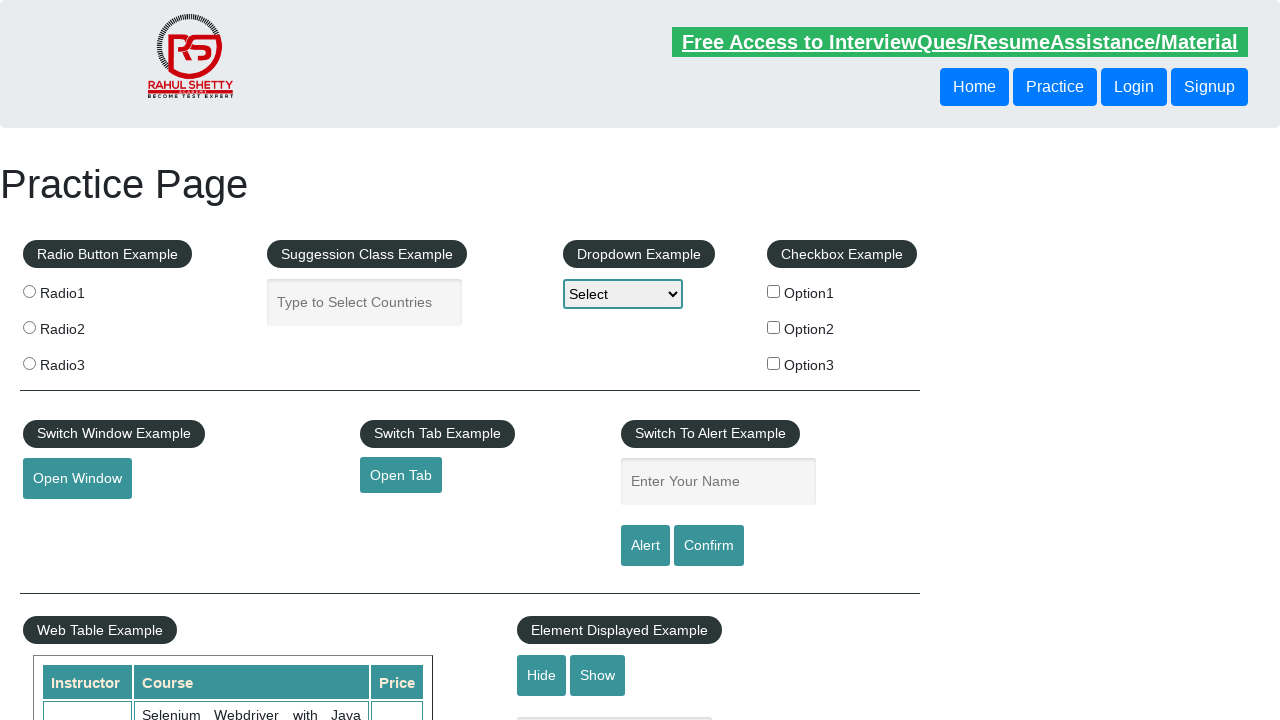

Retrieved cells from second row - found 3 cells
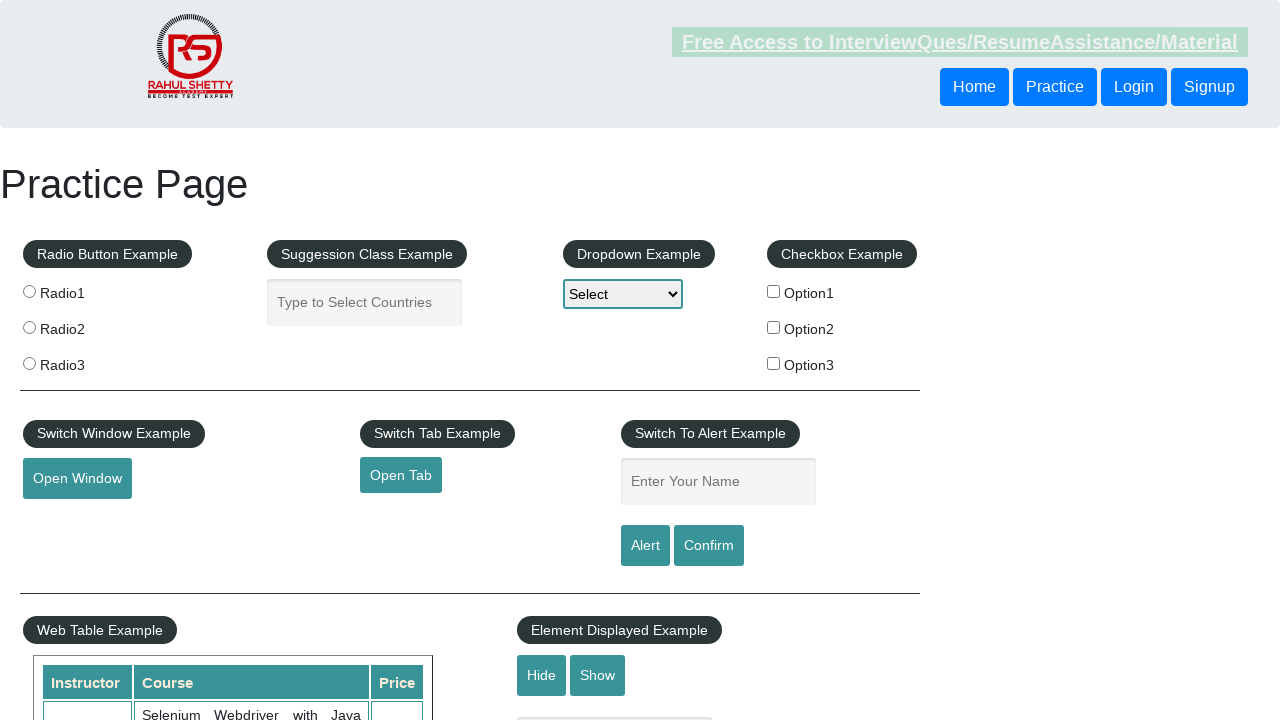

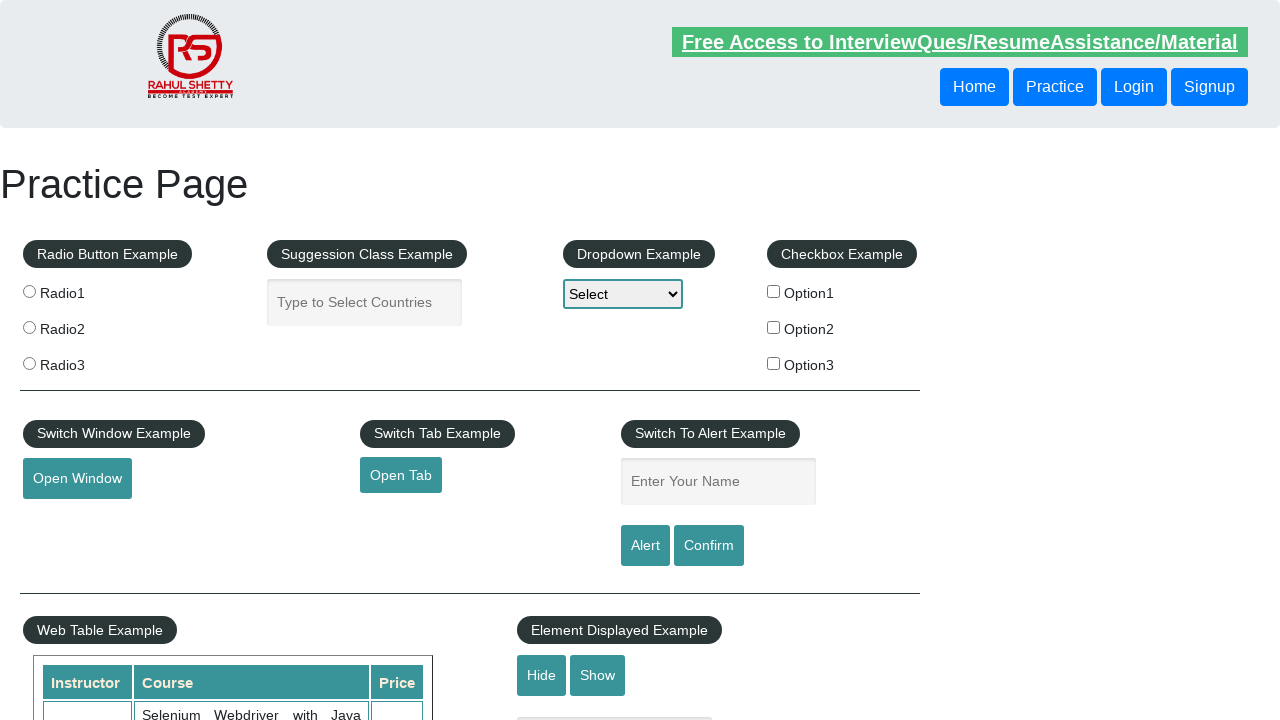